Tests the 12306 train ticket search functionality by filling in departure station, arrival station, travel date, and clicking the search button to query available tickets.

Starting URL: https://kyfw.12306.cn/otn/leftTicket/init

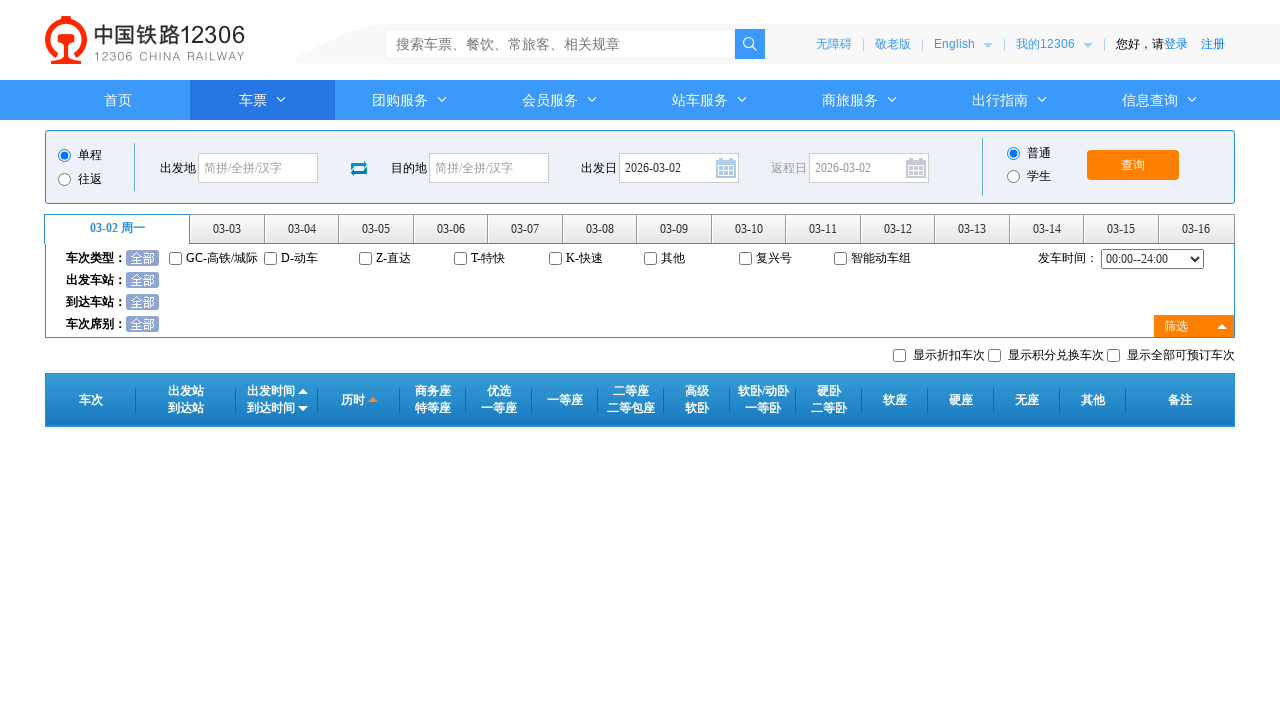

Clicked departure station field at (258, 168) on #fromStationText
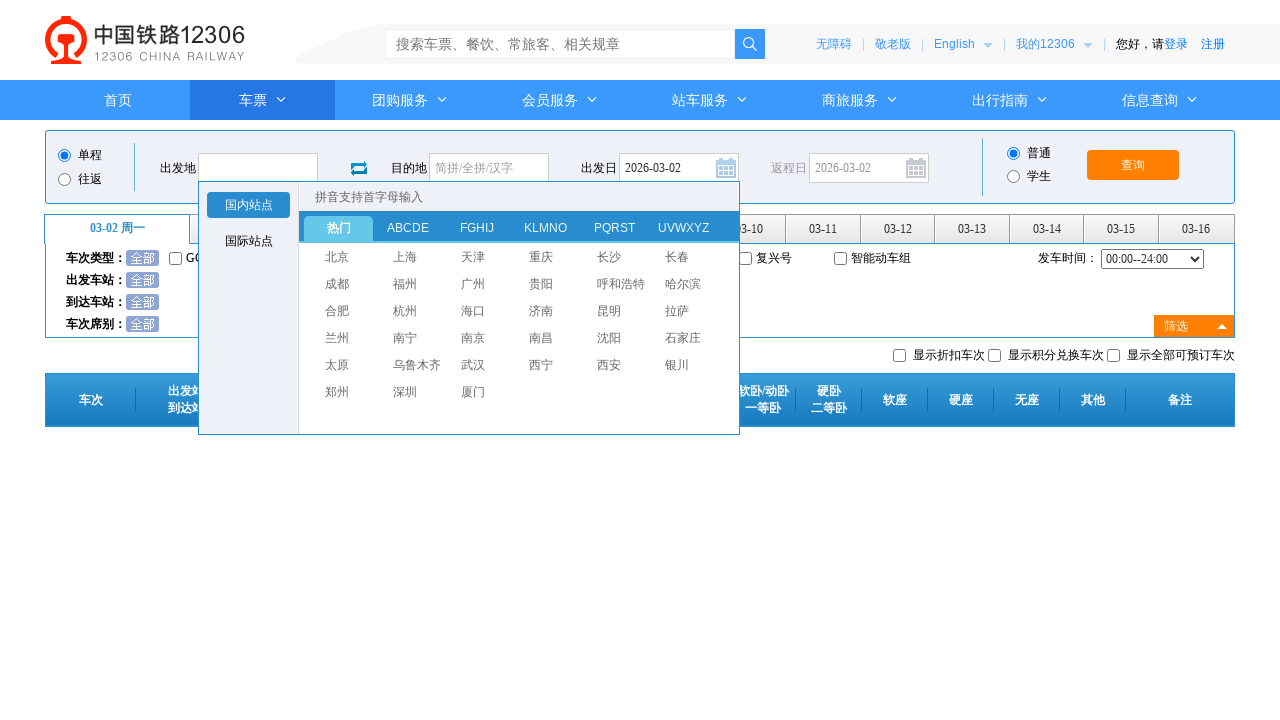

Filled departure station with '北京' (Beijing) on #fromStationText
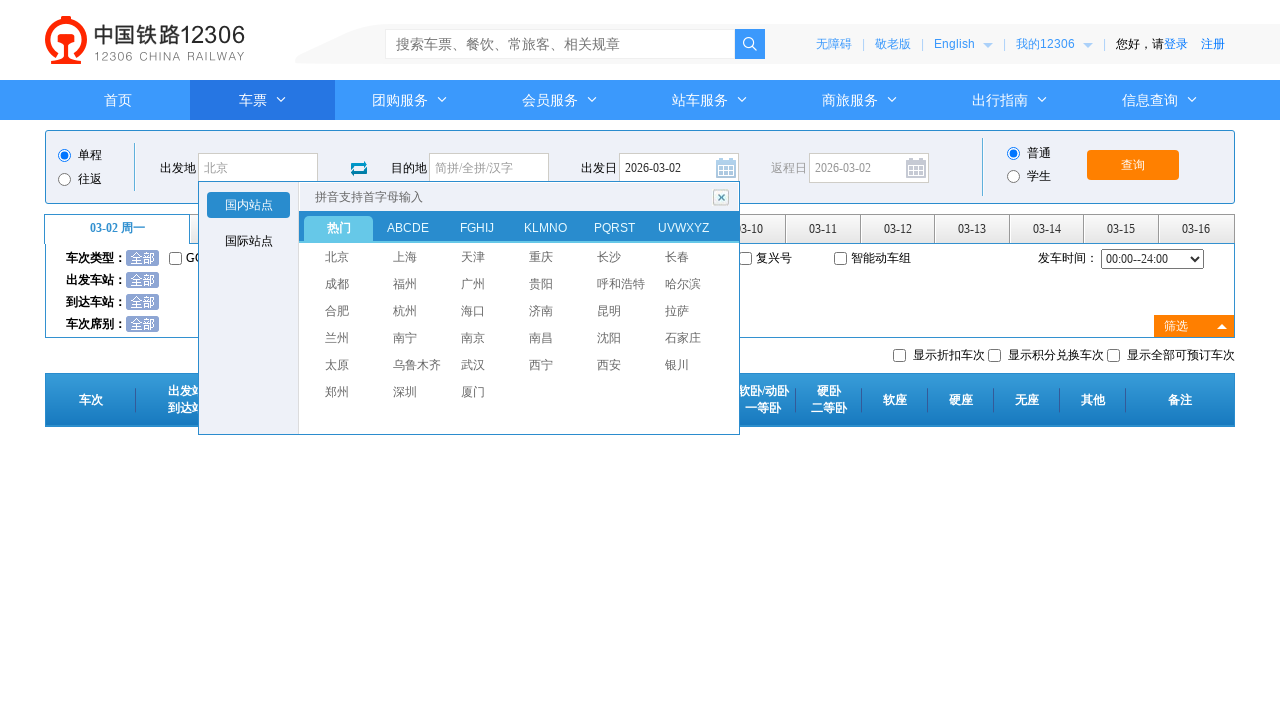

Pressed Enter to confirm departure station
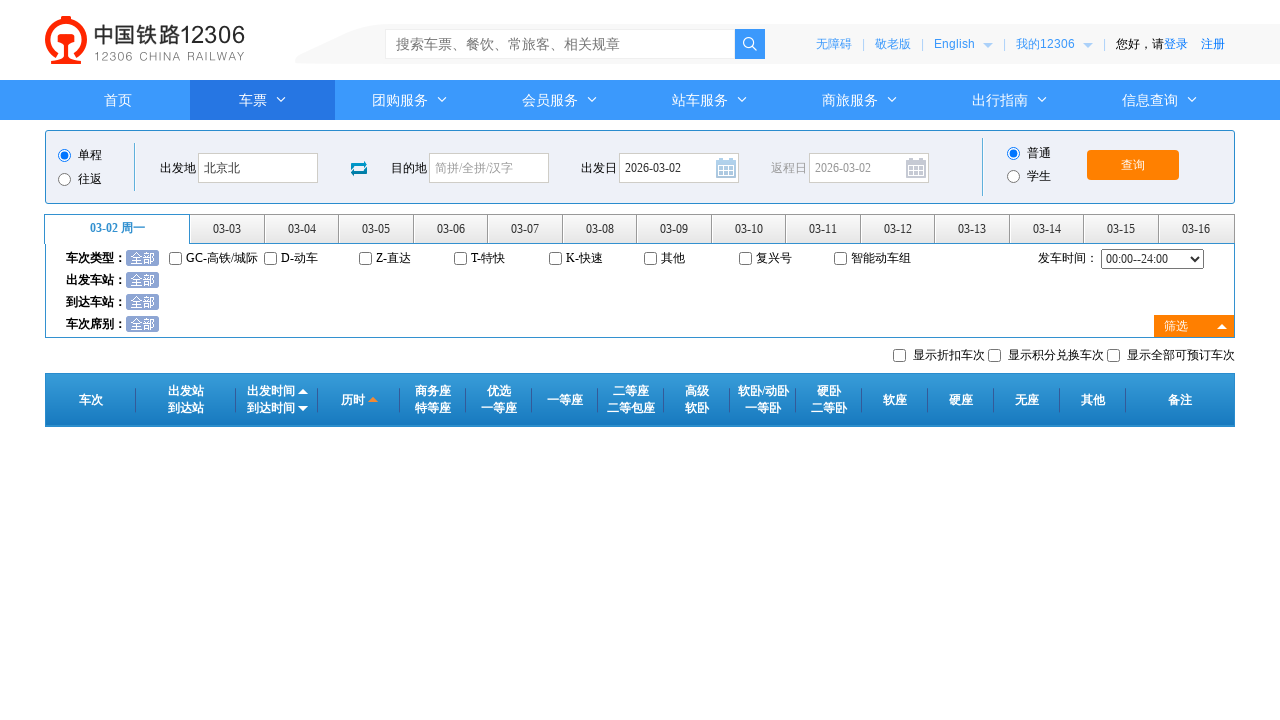

Clicked arrival station field at (489, 168) on #toStationText
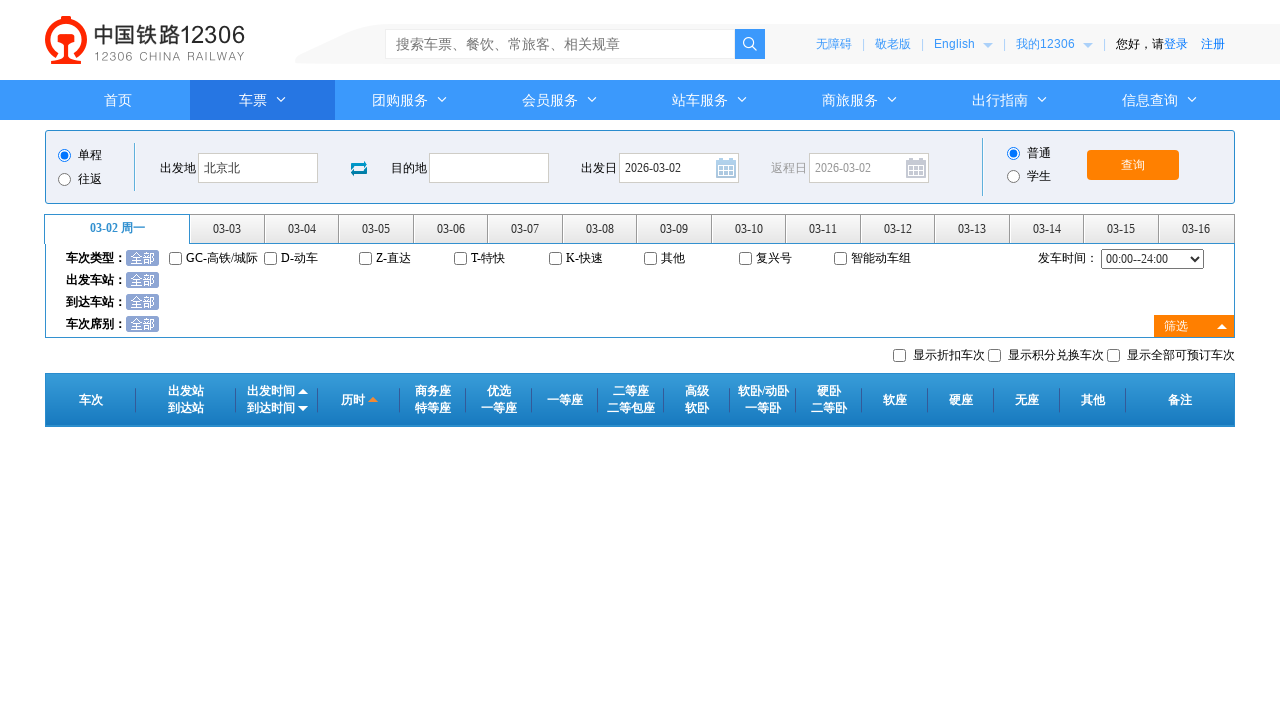

Filled arrival station with '上海' (Shanghai) on #toStationText
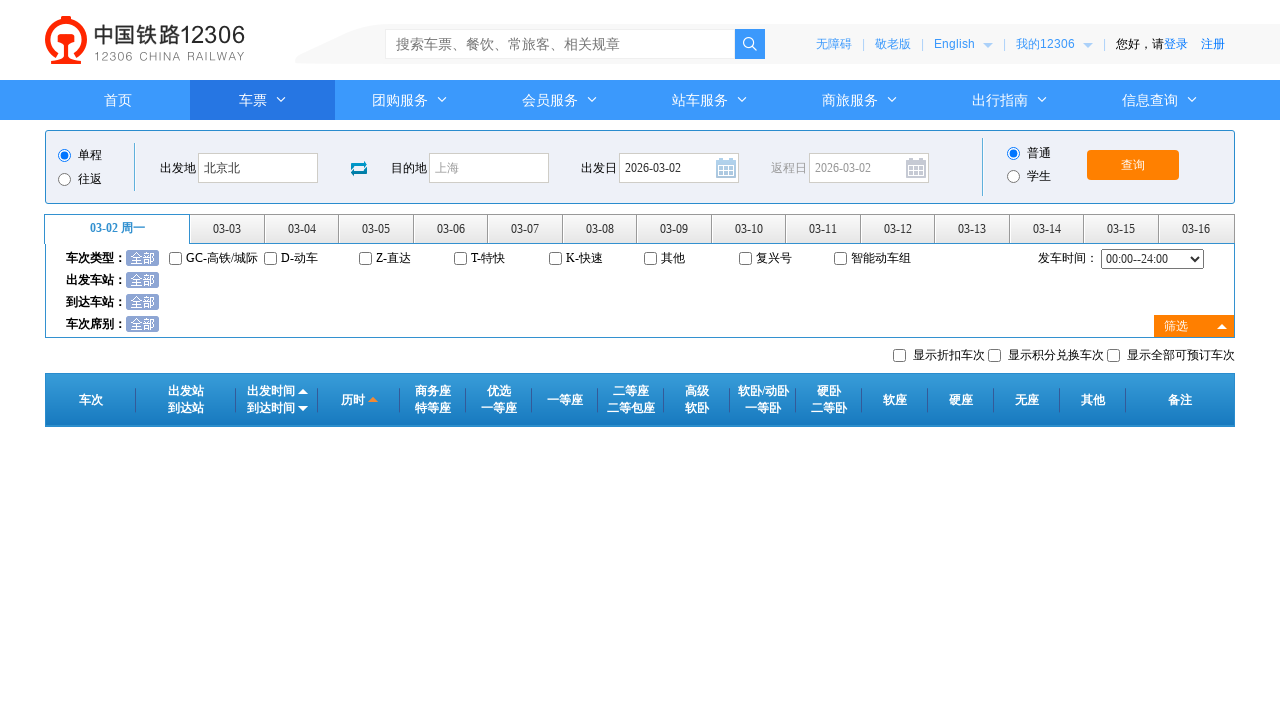

Pressed Enter to confirm arrival station
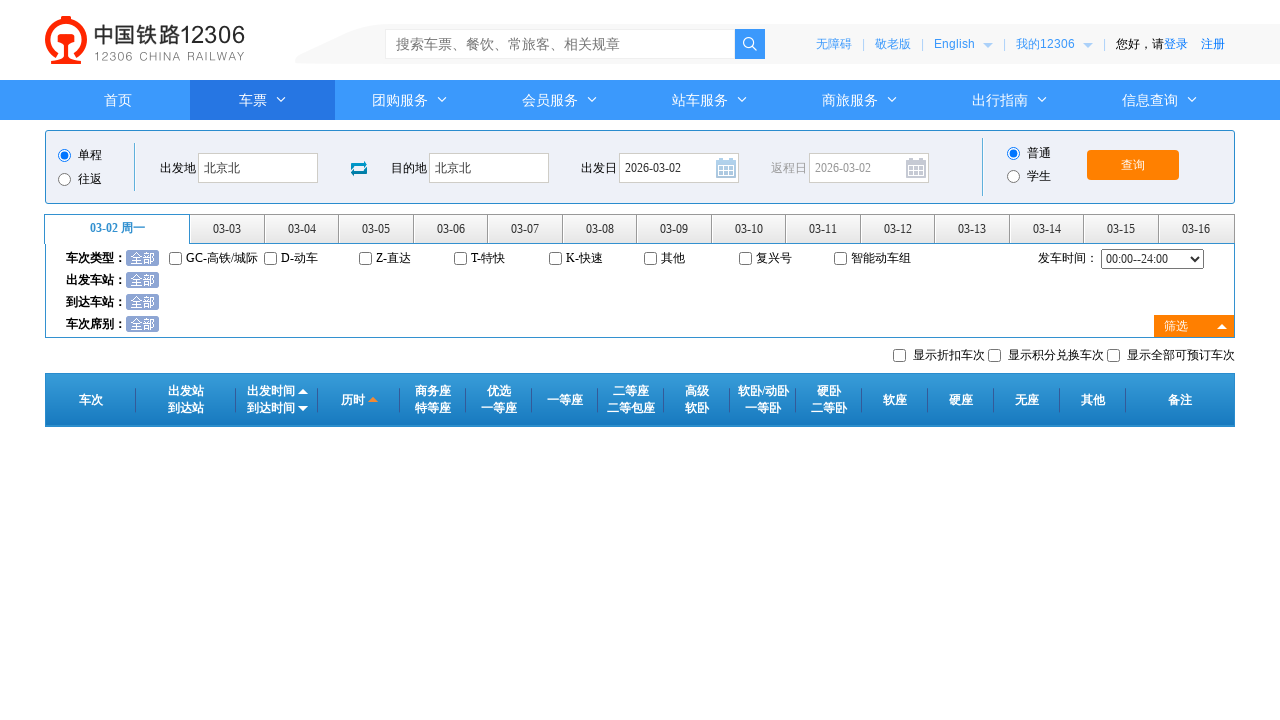

Removed readonly attribute from date field
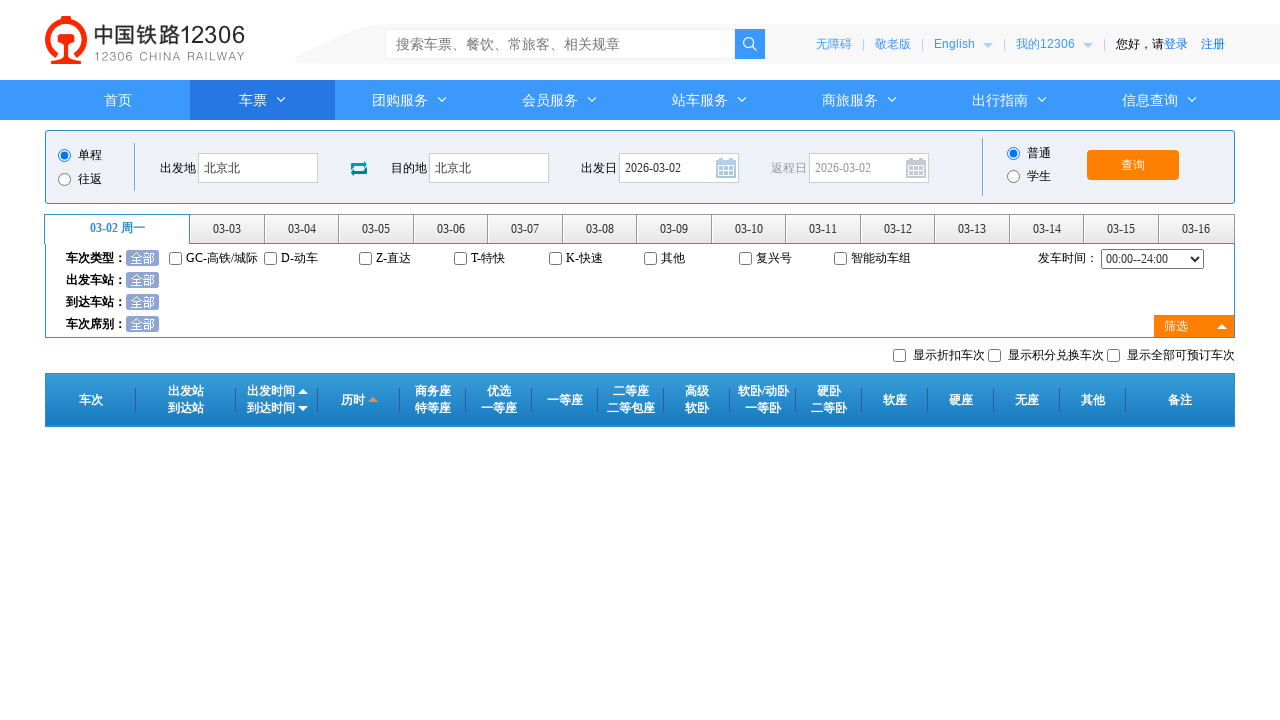

Filled travel date with '2024-03-15' on #train_date
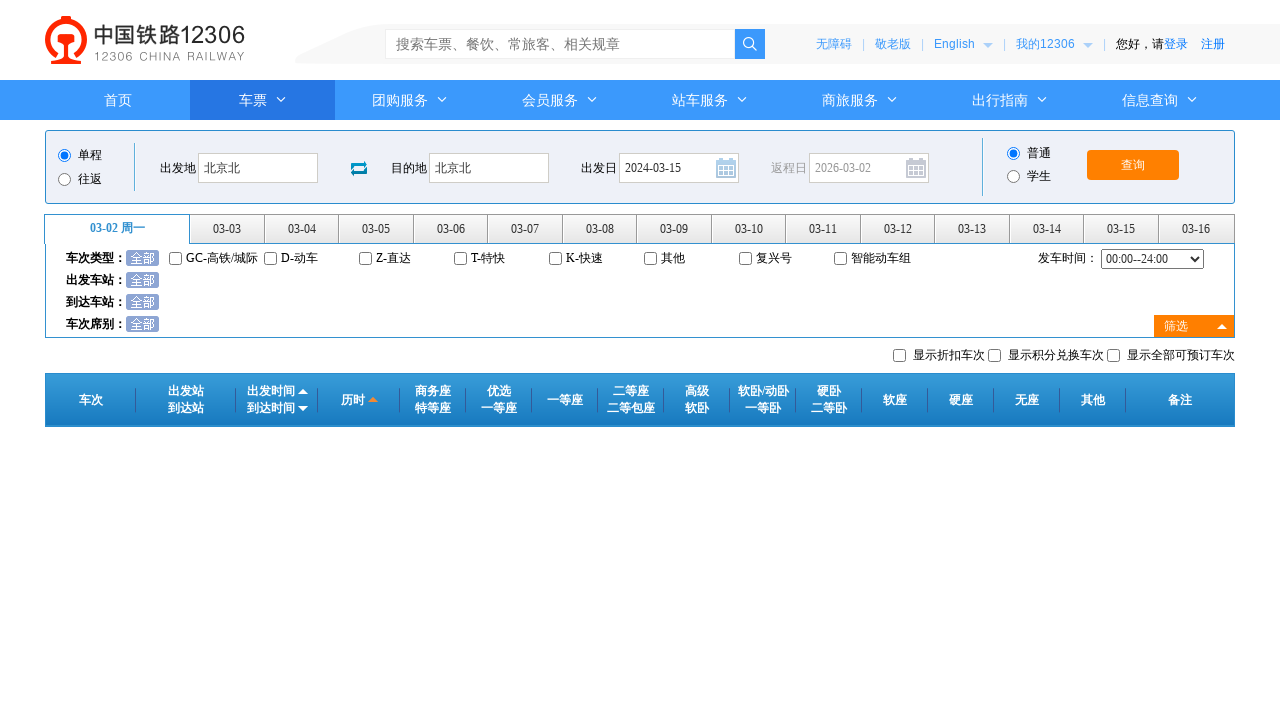

Clicked on date field to confirm at (679, 168) on #train_date
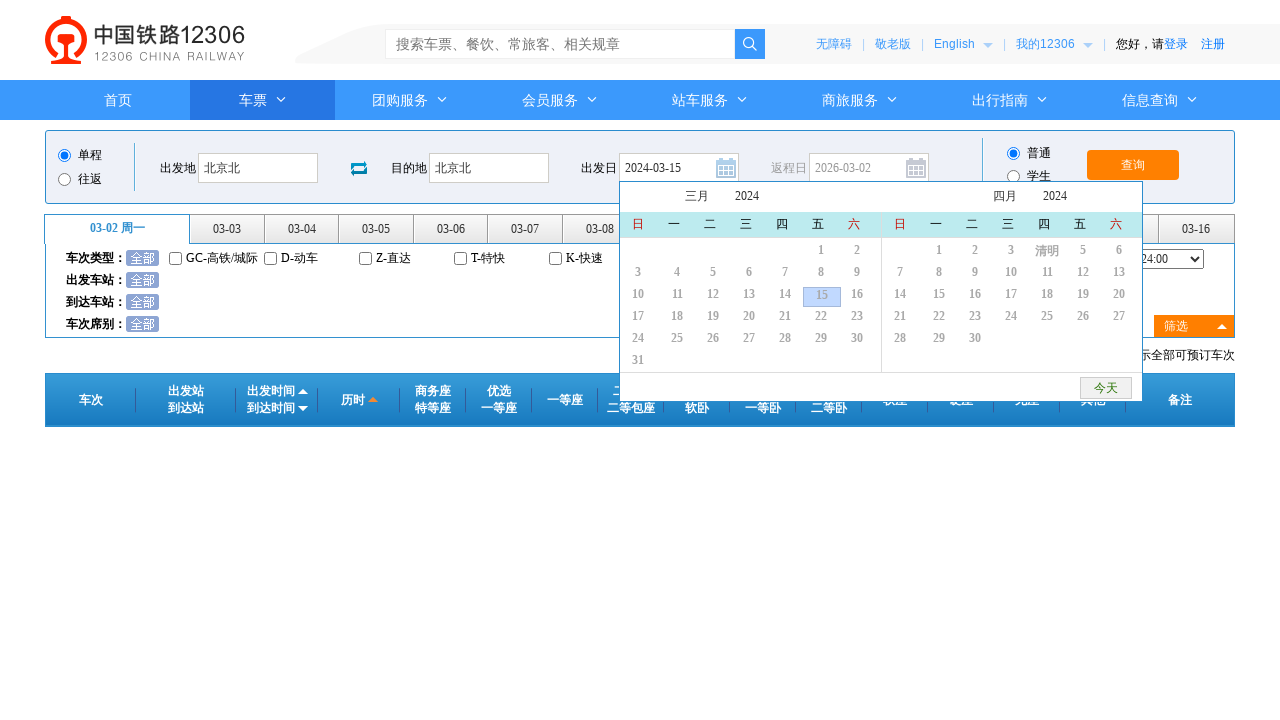

Clicked search button to query available tickets at (1133, 165) on #query_ticket
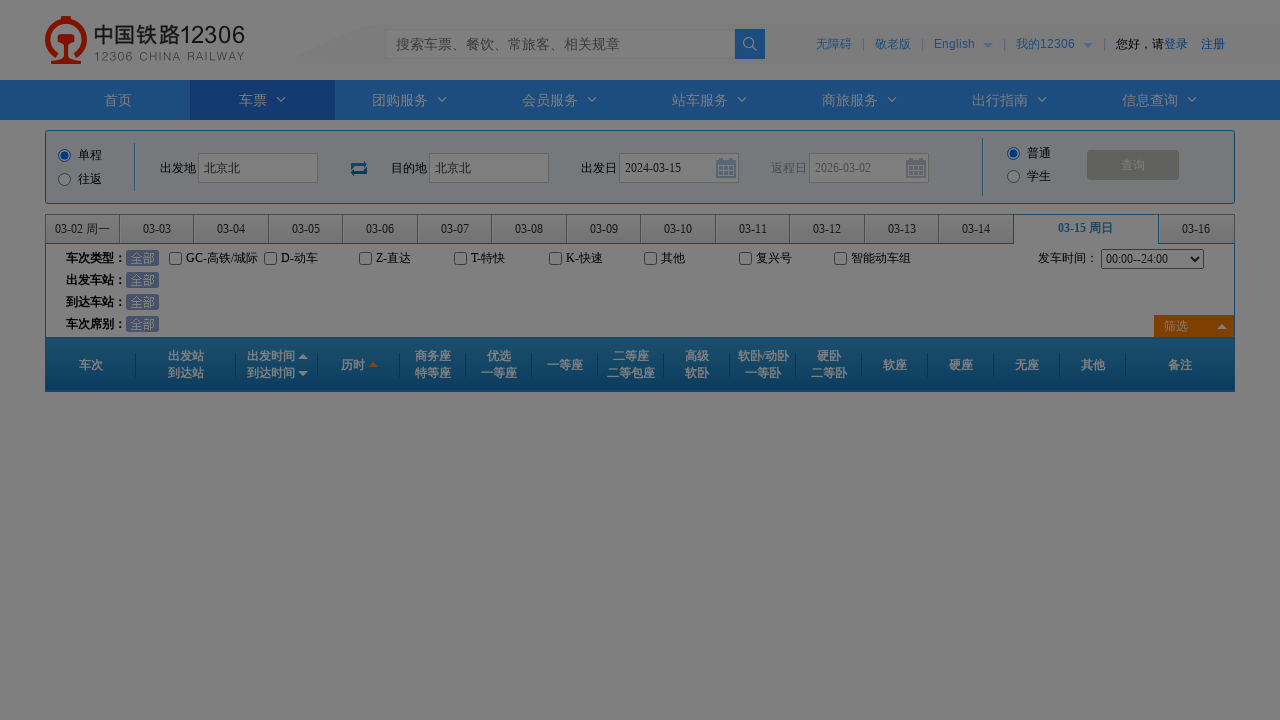

Waited for ticket search results to load
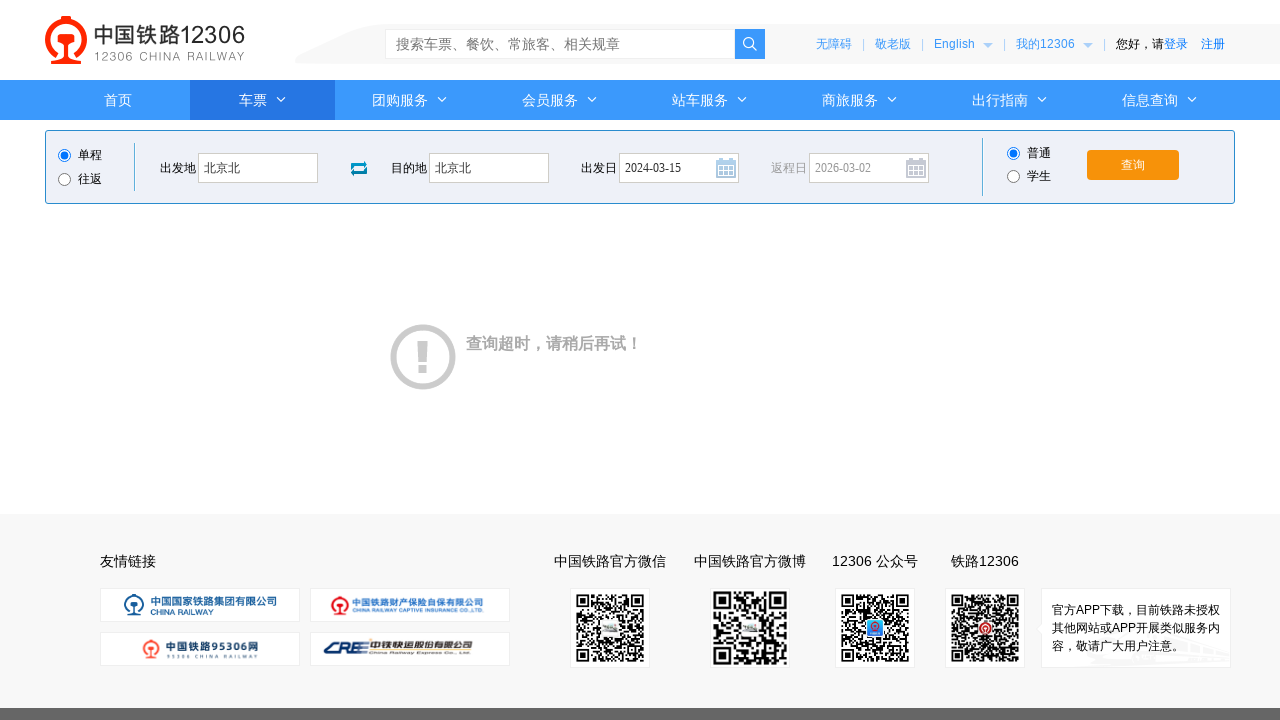

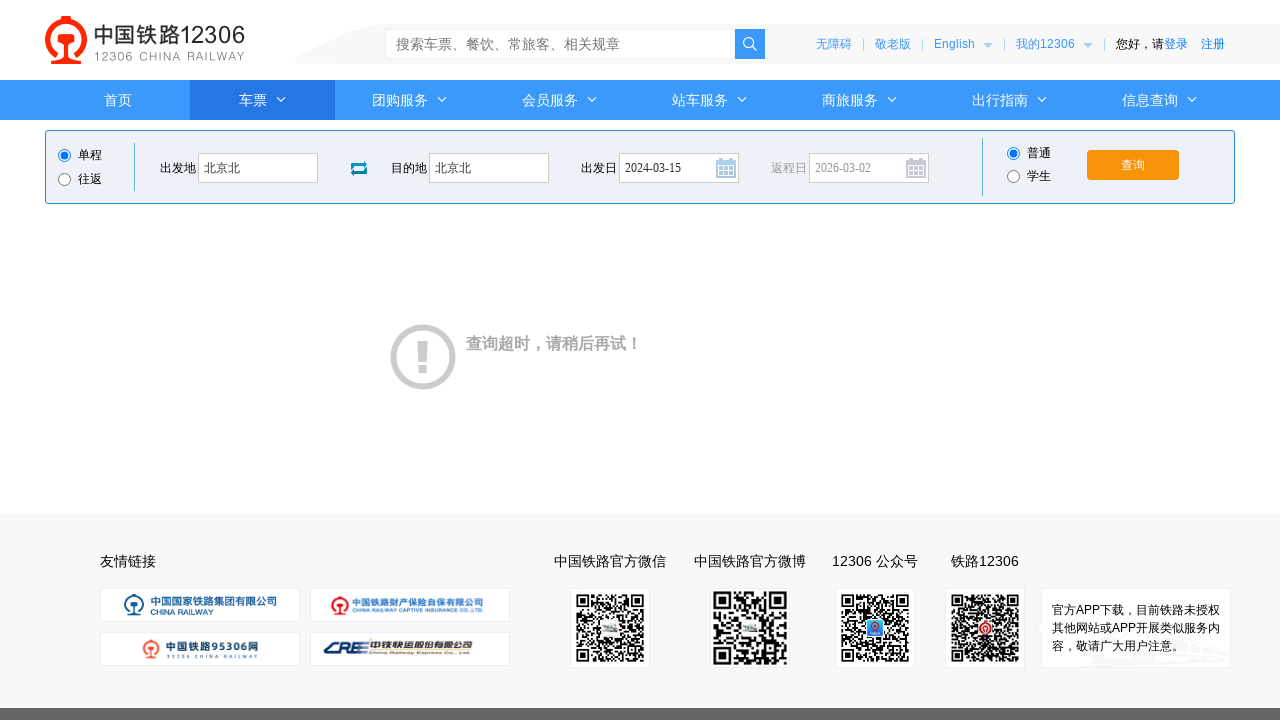